Tests delayed element loading by clicking buttons and waiting for elements to appear on a demo delay page

Starting URL: https://Qavbox.github.io/demo/delay

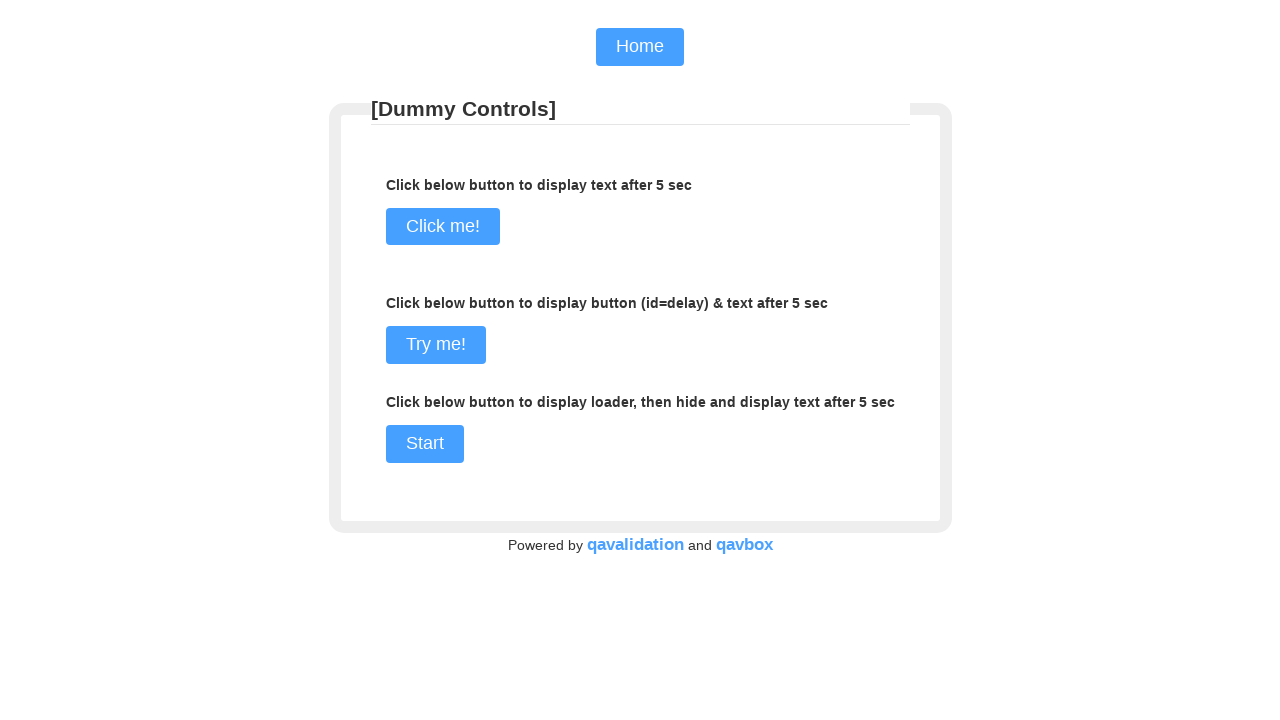

Navigated to delay demo page
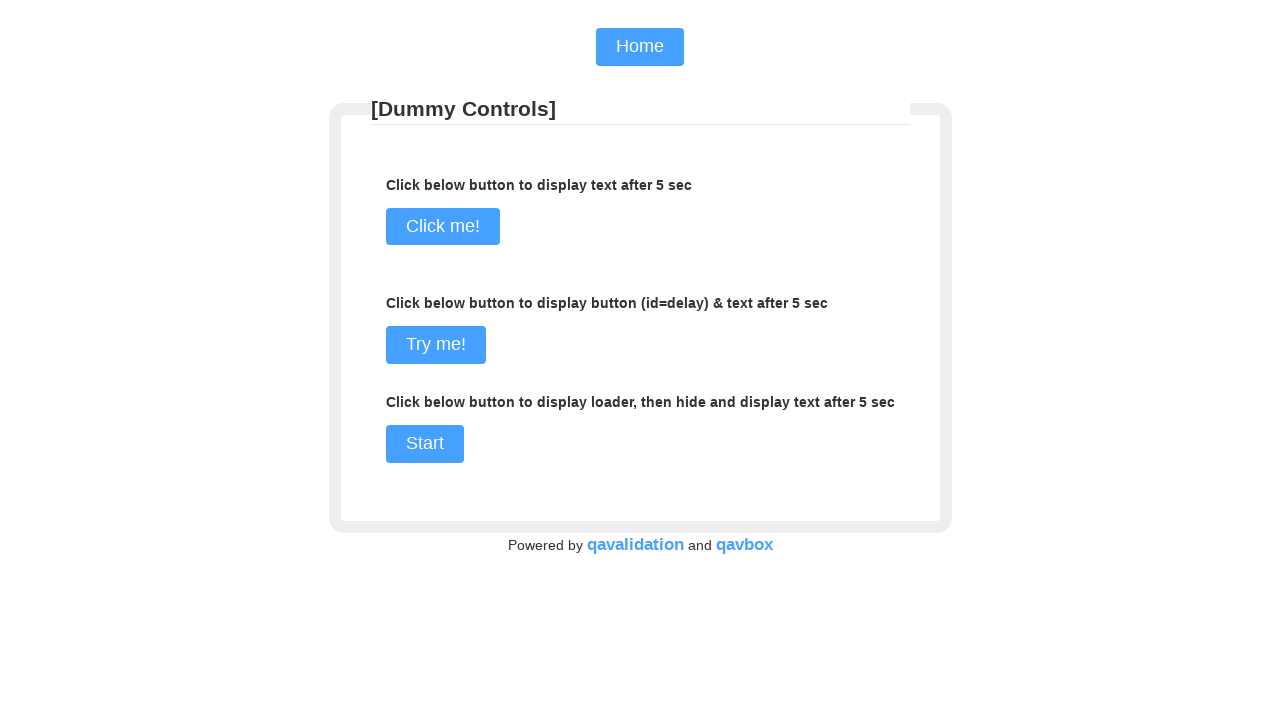

Clicked first button to trigger delayed element loading at (442, 227) on xpath=//body/form[@id='form1']/fieldset[@id='regform']/div[1]/div[1]/input[1]
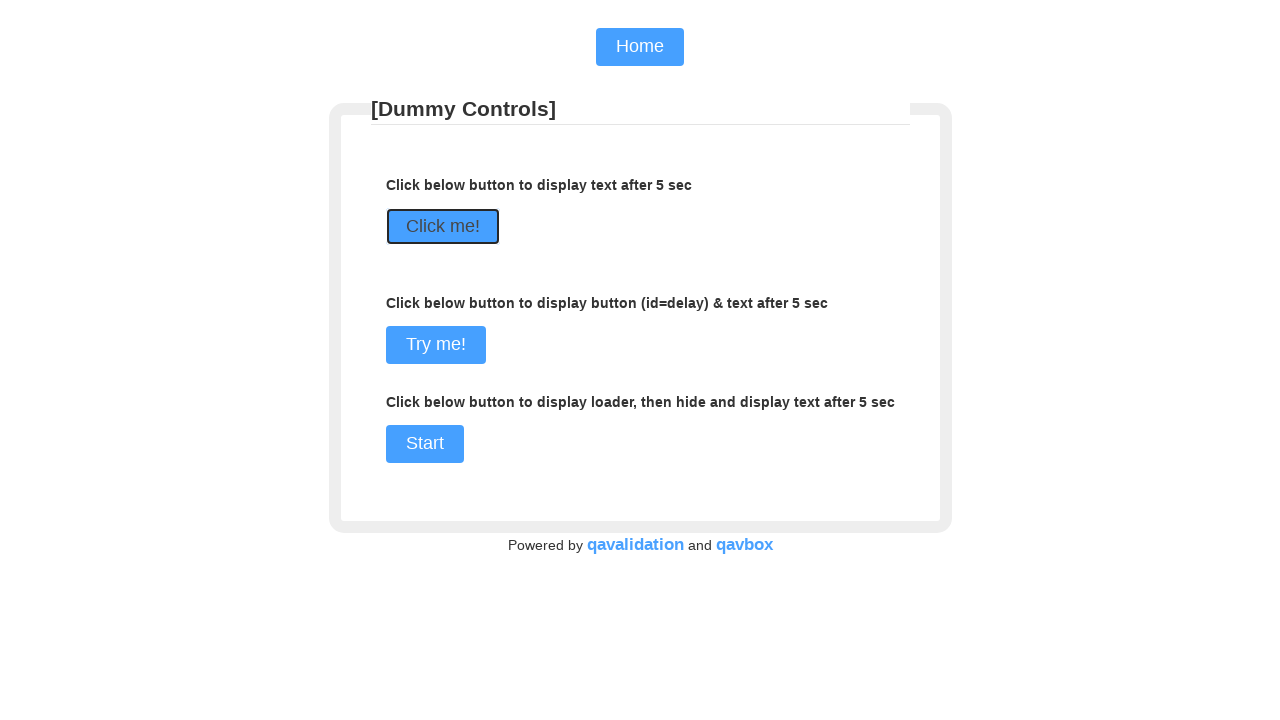

Waited for first delayed element to become visible
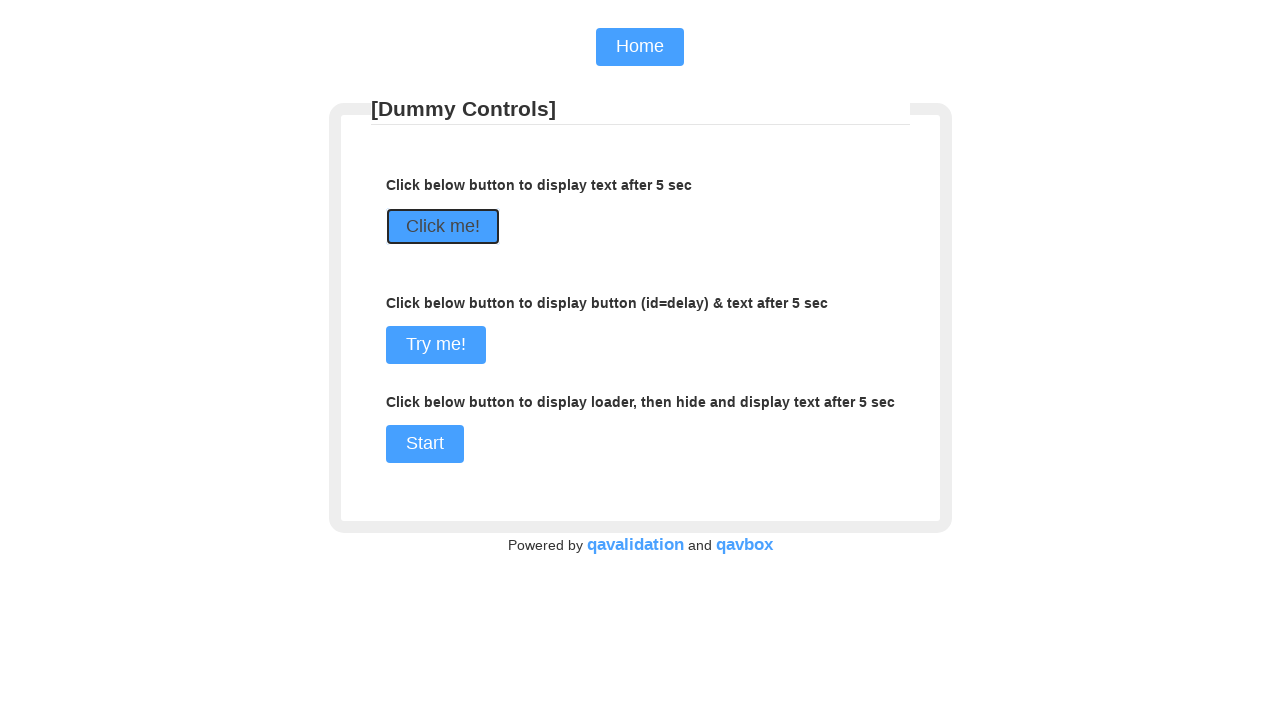

Clicked second button at (436, 345) on xpath=//body/form[@id='form1']/fieldset[@id='regform']/div[1]/div[2]/input[1]
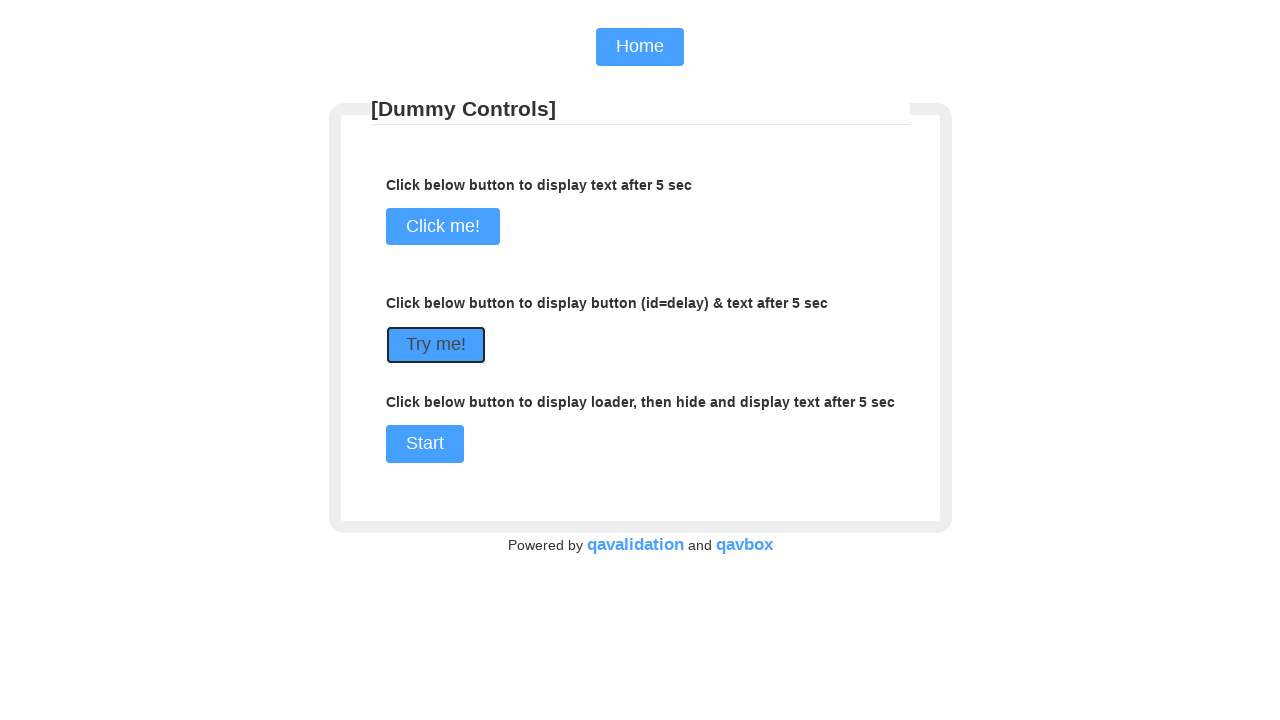

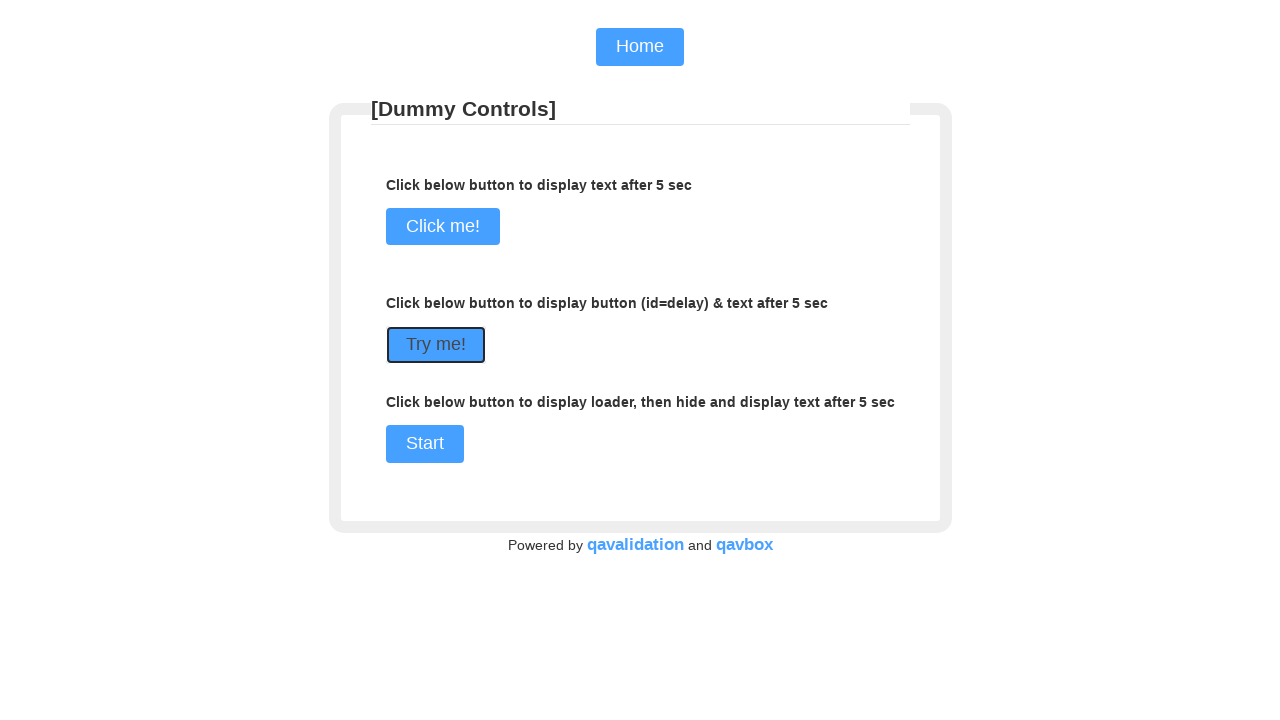